Tests a registration form by filling in first name, last name, and email fields, then submitting and verifying the success message

Starting URL: http://suninjuly.github.io/registration1.html

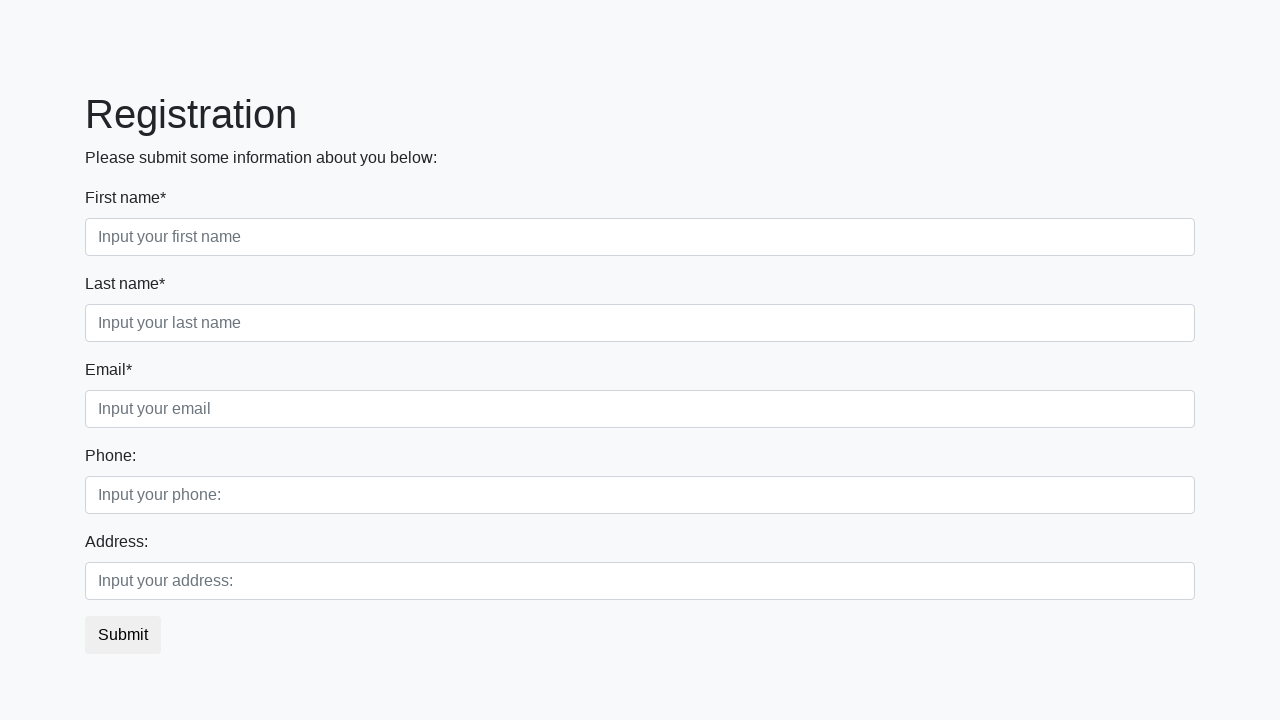

Filled first name field with 'Ash' on .first_class input[required]
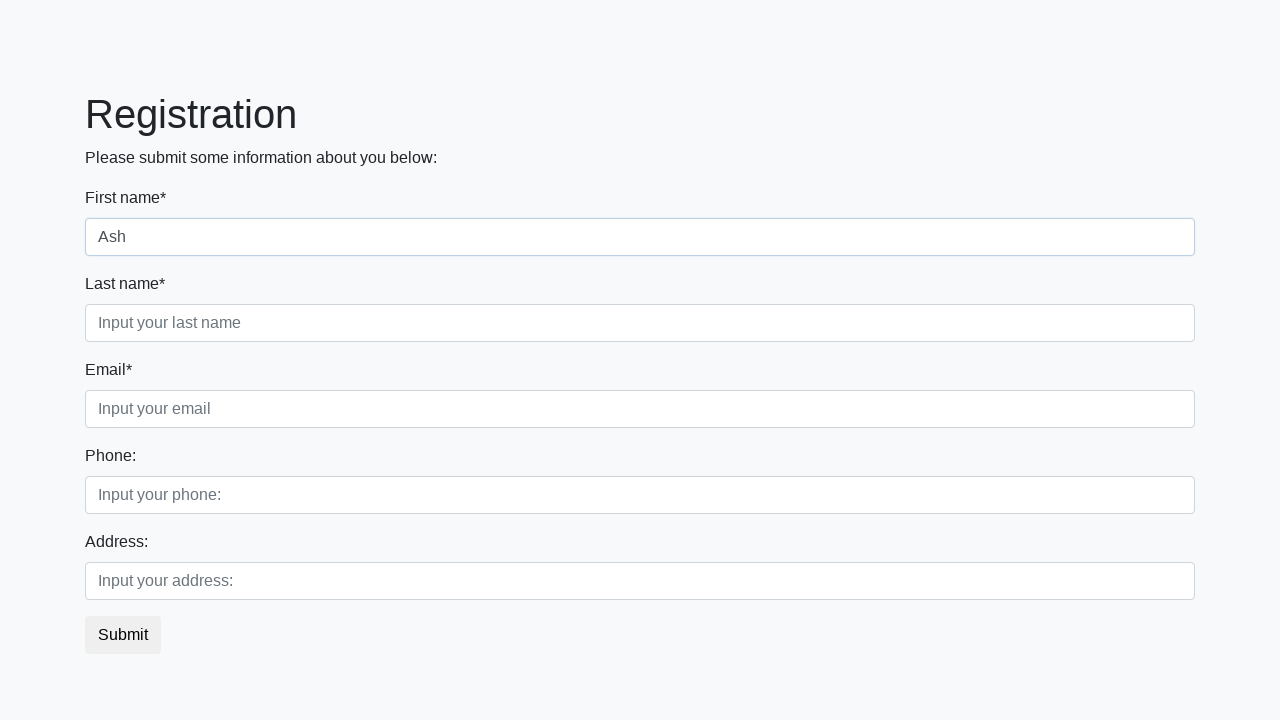

Filled last name field with 'Spring' on .second_class input[required]
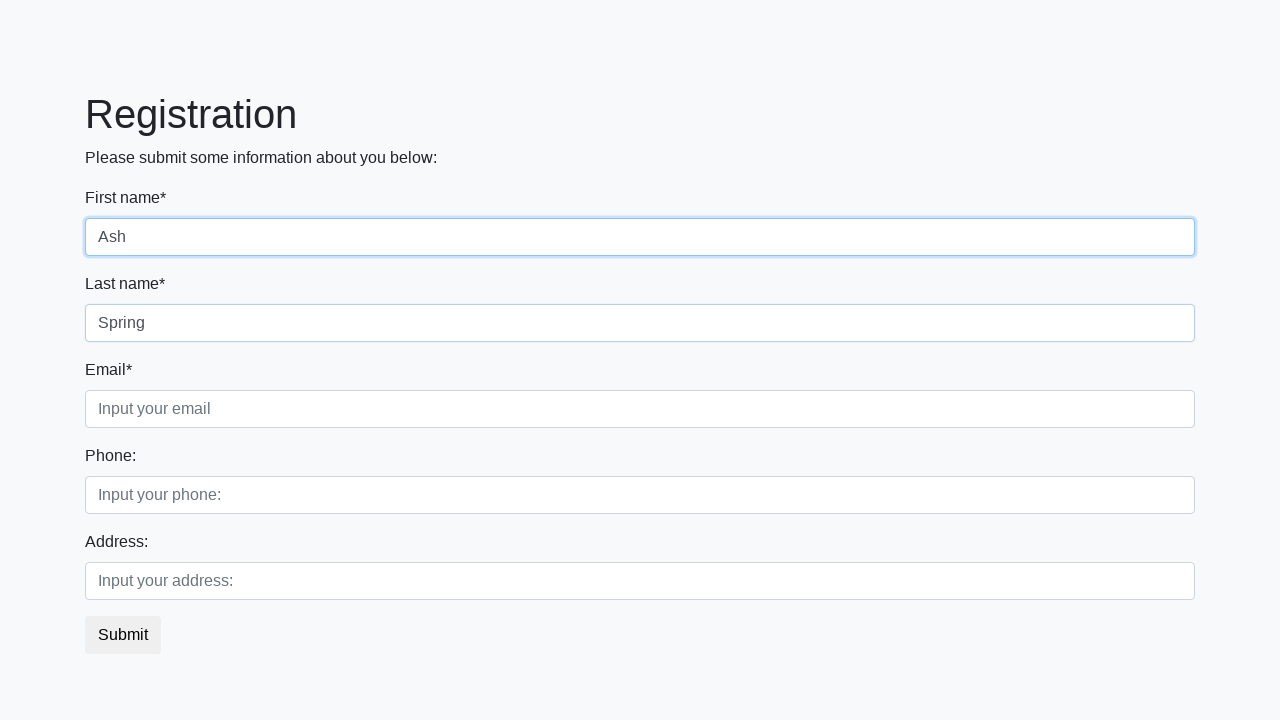

Filled email field with 'ashspring@gmail.com' on .third_class input[required]
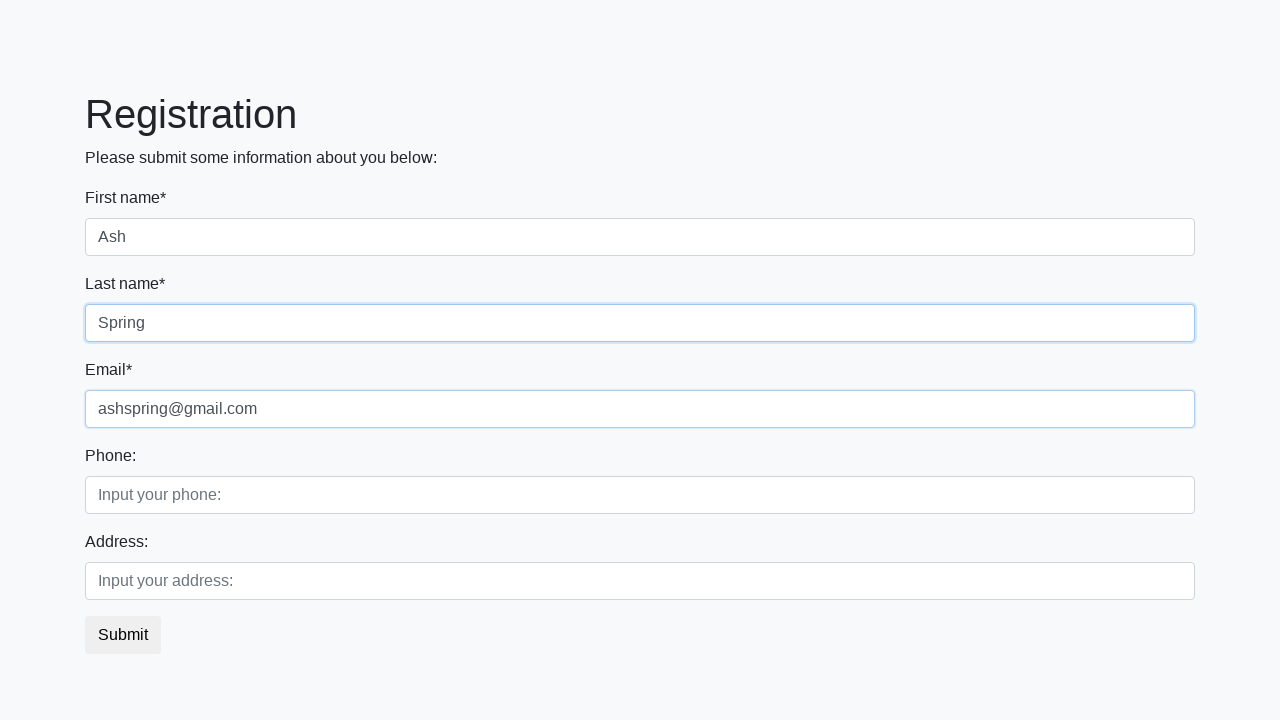

Clicked submit button at (123, 635) on button.btn
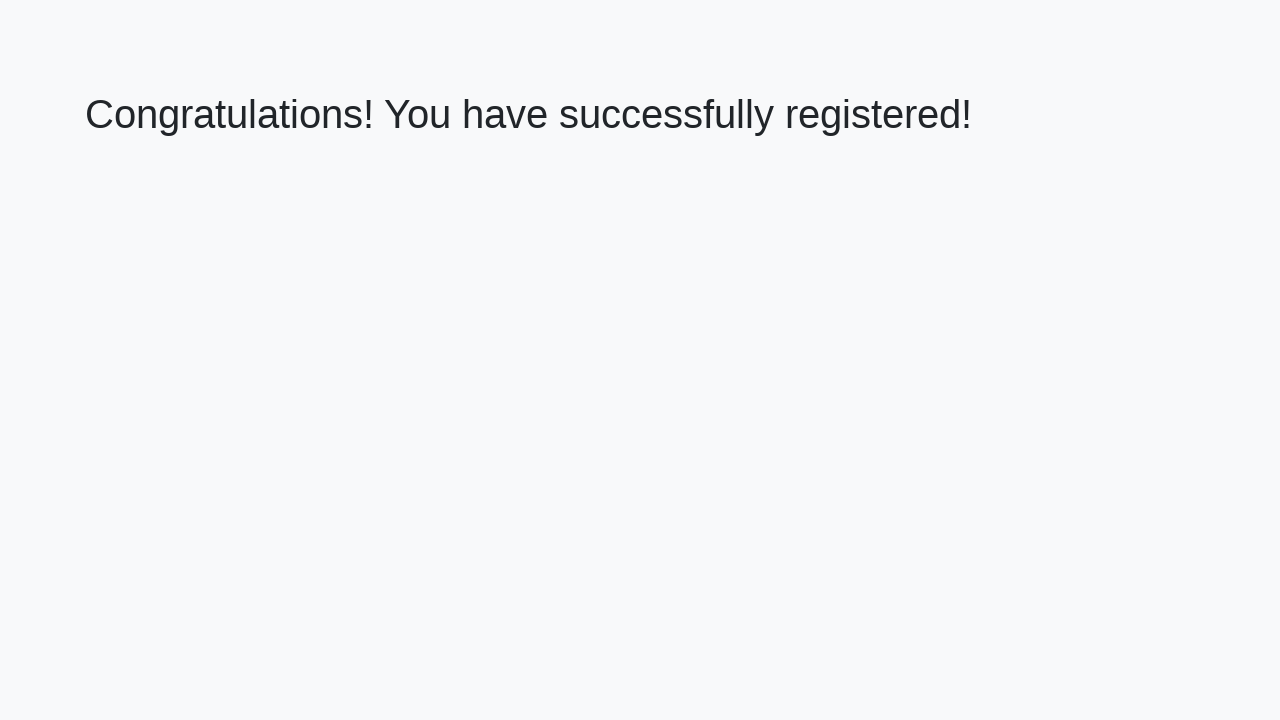

Success message appeared
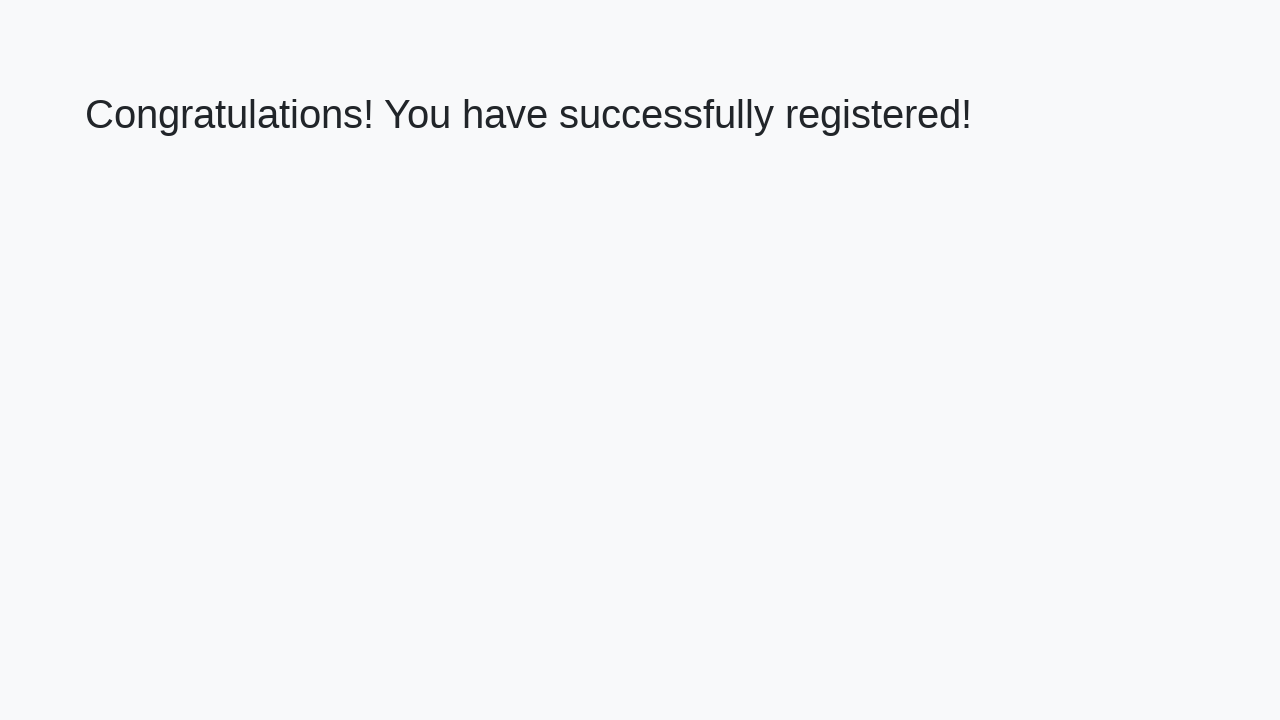

Retrieved success message text
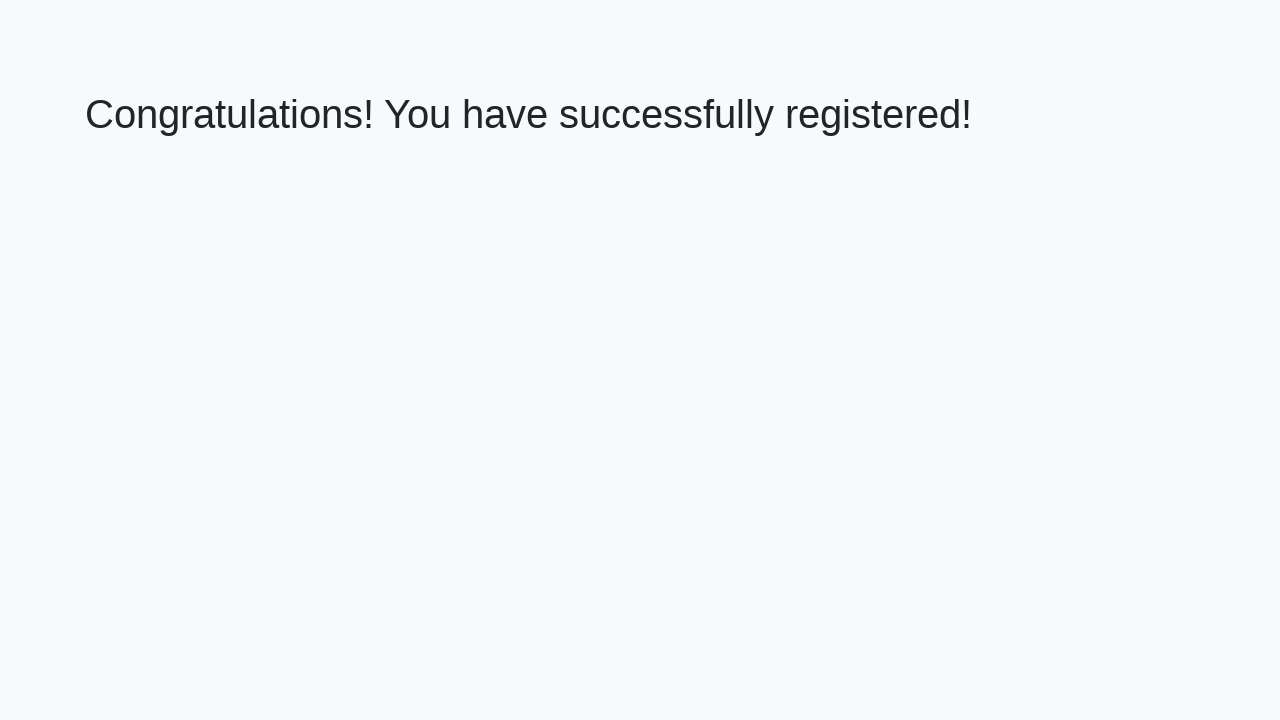

Verified success message: 'Congratulations! You have successfully registered!'
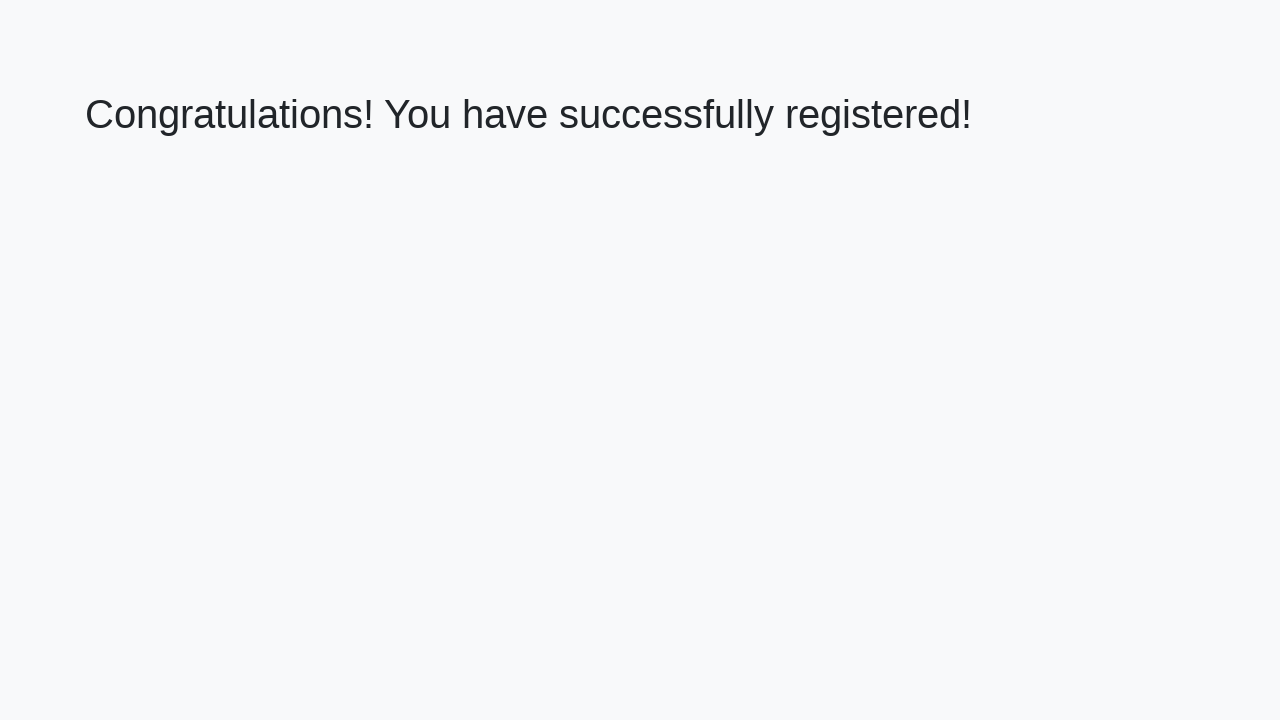

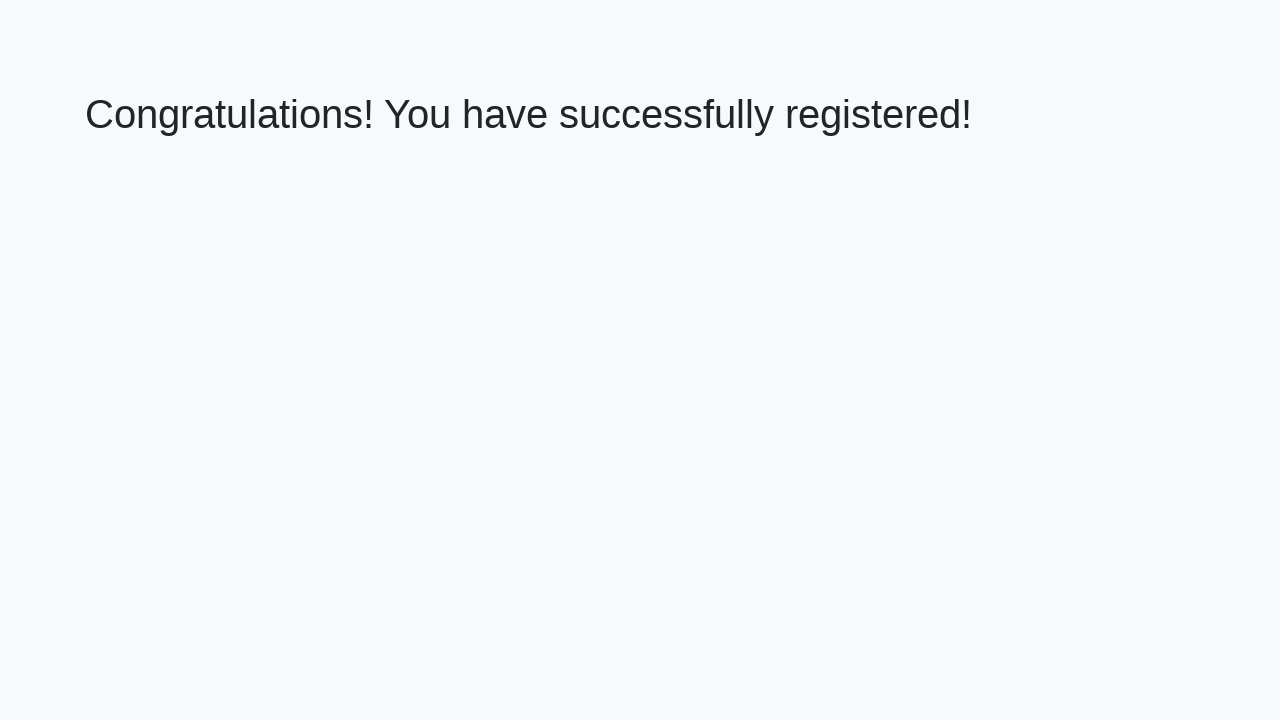